Tests dropdown selection functionality by selecting options using different methods (index, visible text, value) and iterating through available options to select a specific day

Starting URL: https://syntaxprojects.com/basic-select-dropdown-demo.php

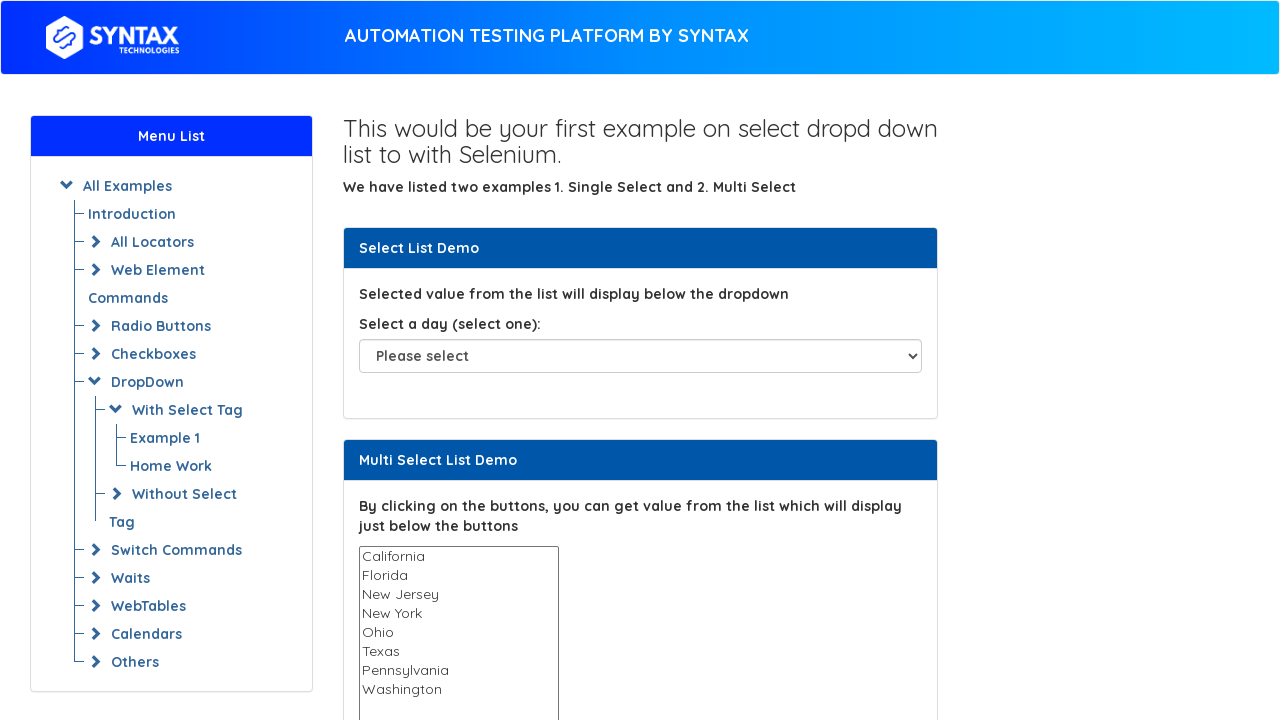

Located the dropdown select element
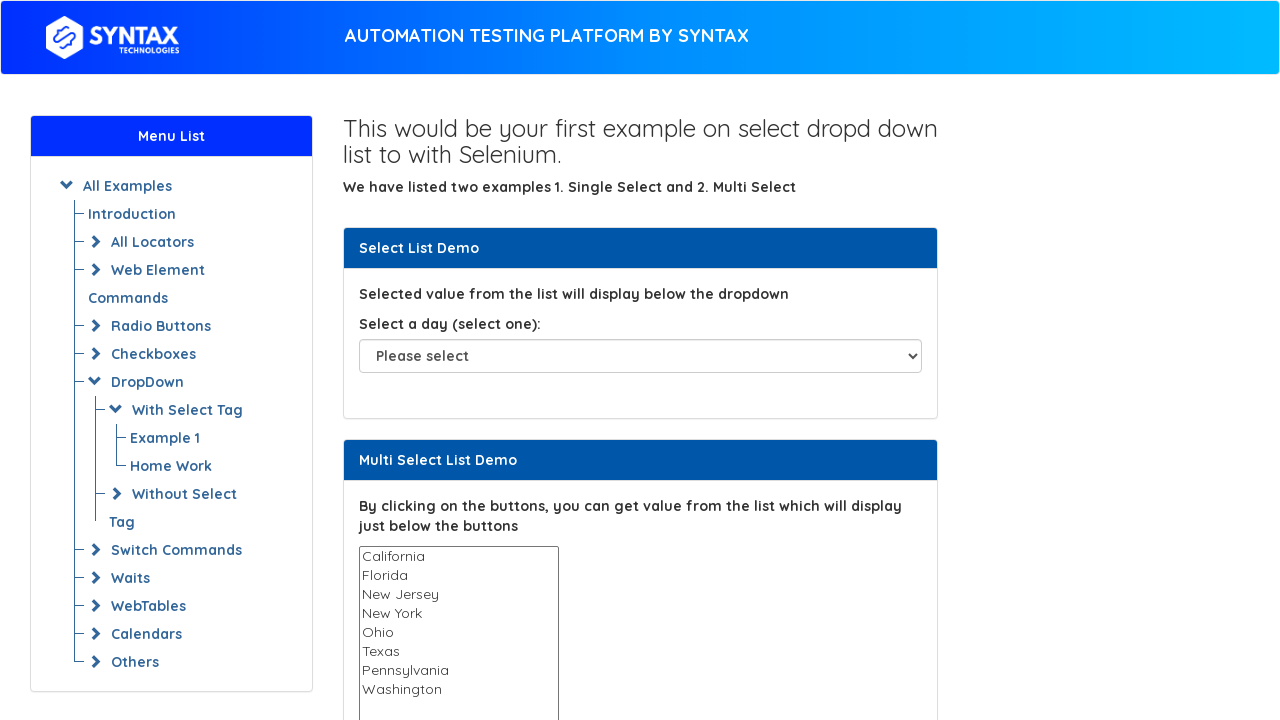

Selected dropdown option by index 5 (6th option) on select#select-demo
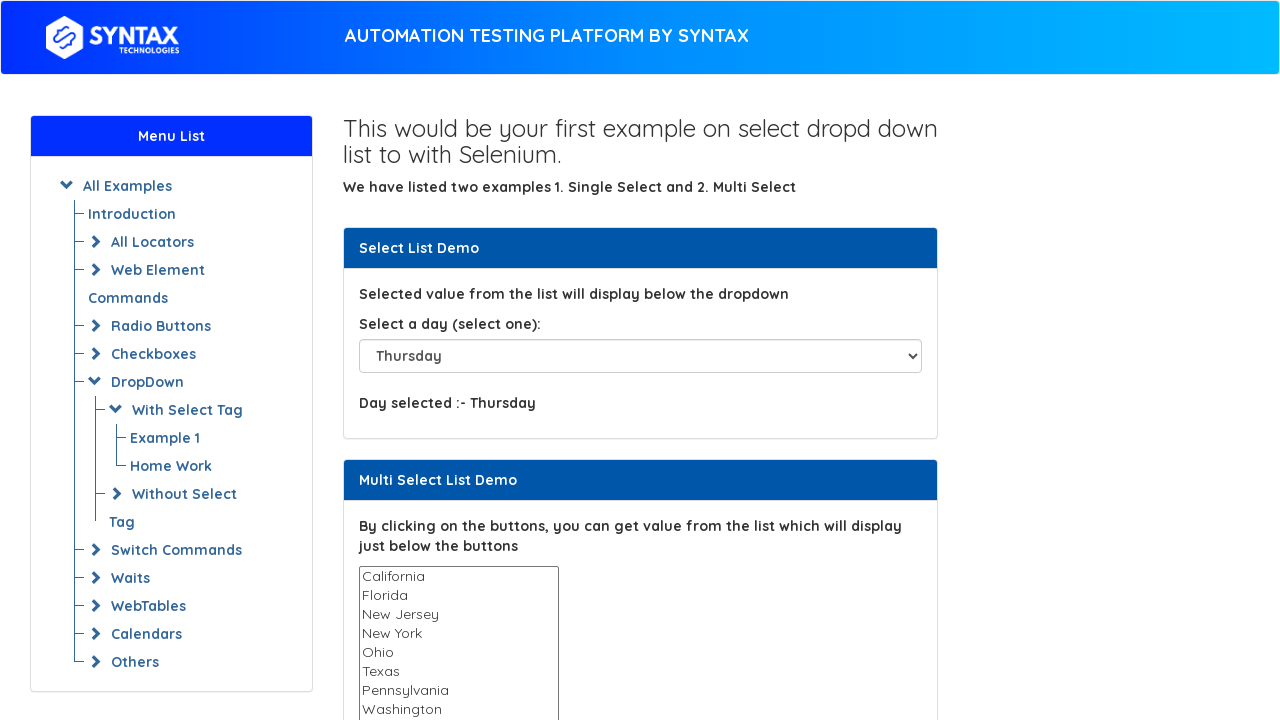

Selected dropdown option by visible text 'Saturday' on select#select-demo
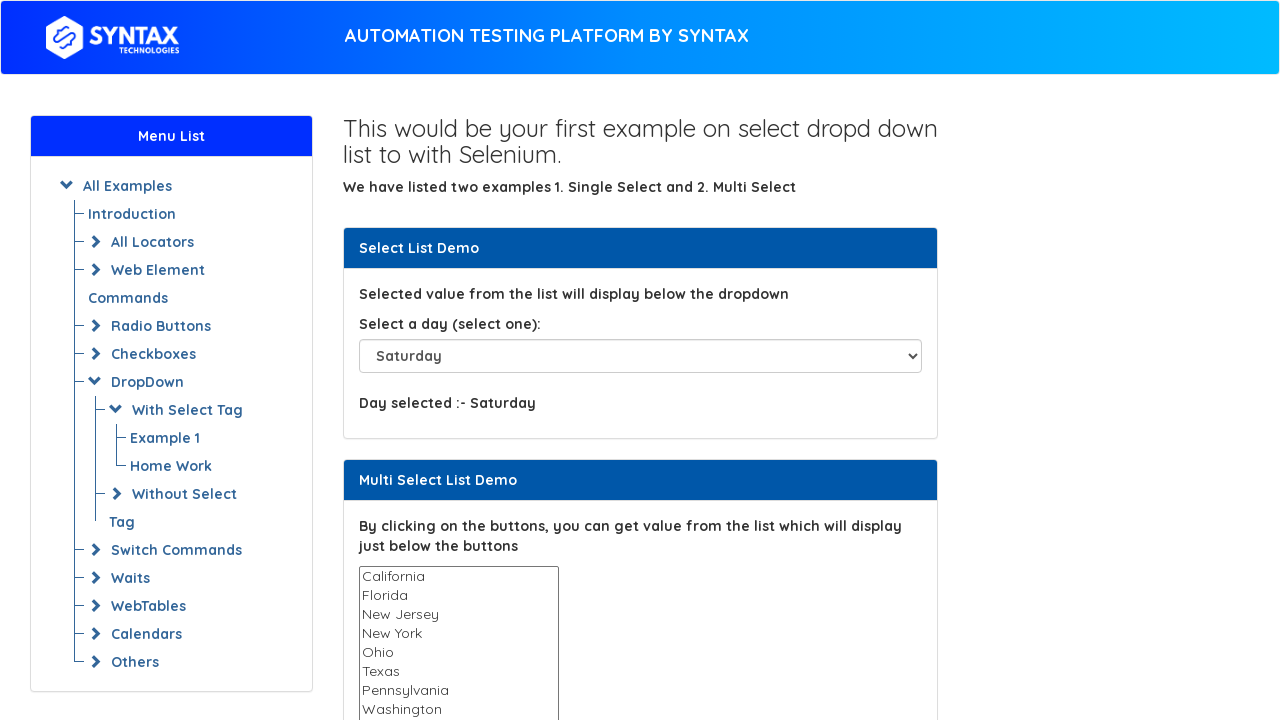

Selected dropdown option by value 'Monday' on select#select-demo
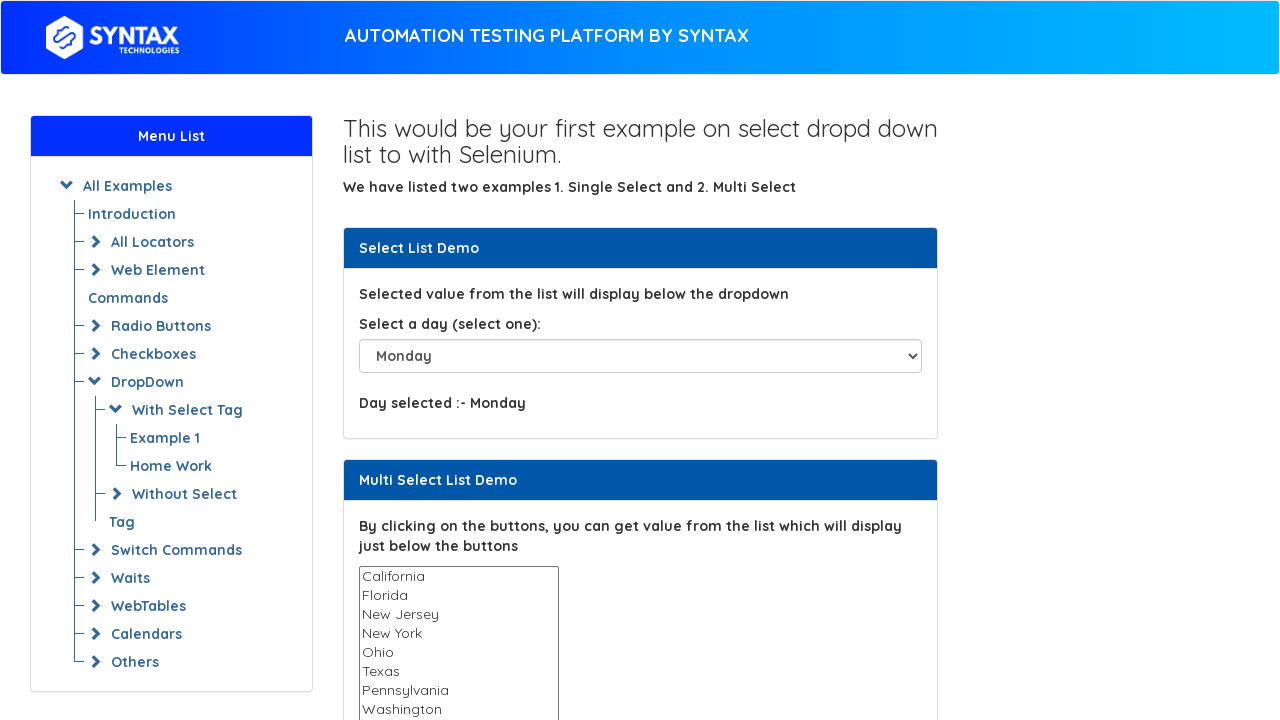

Retrieved all dropdown options
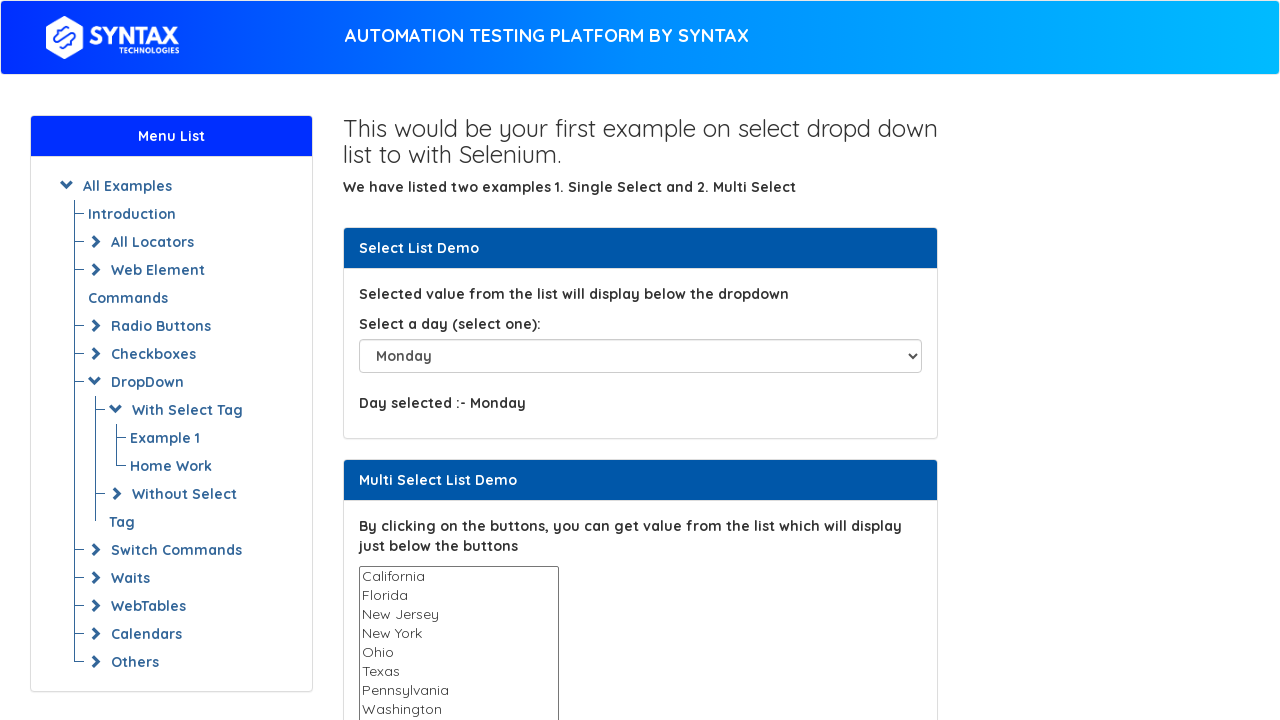

Selected dropdown option 'Friday' by iterating through options on select#select-demo
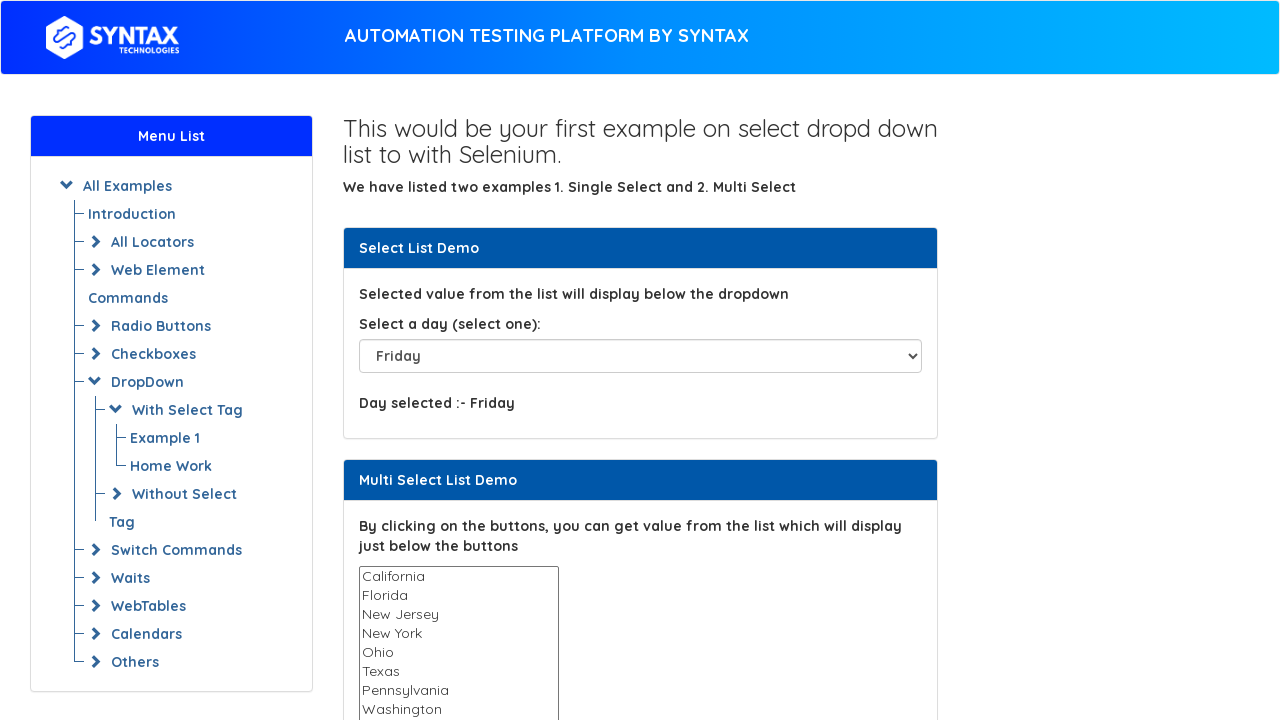

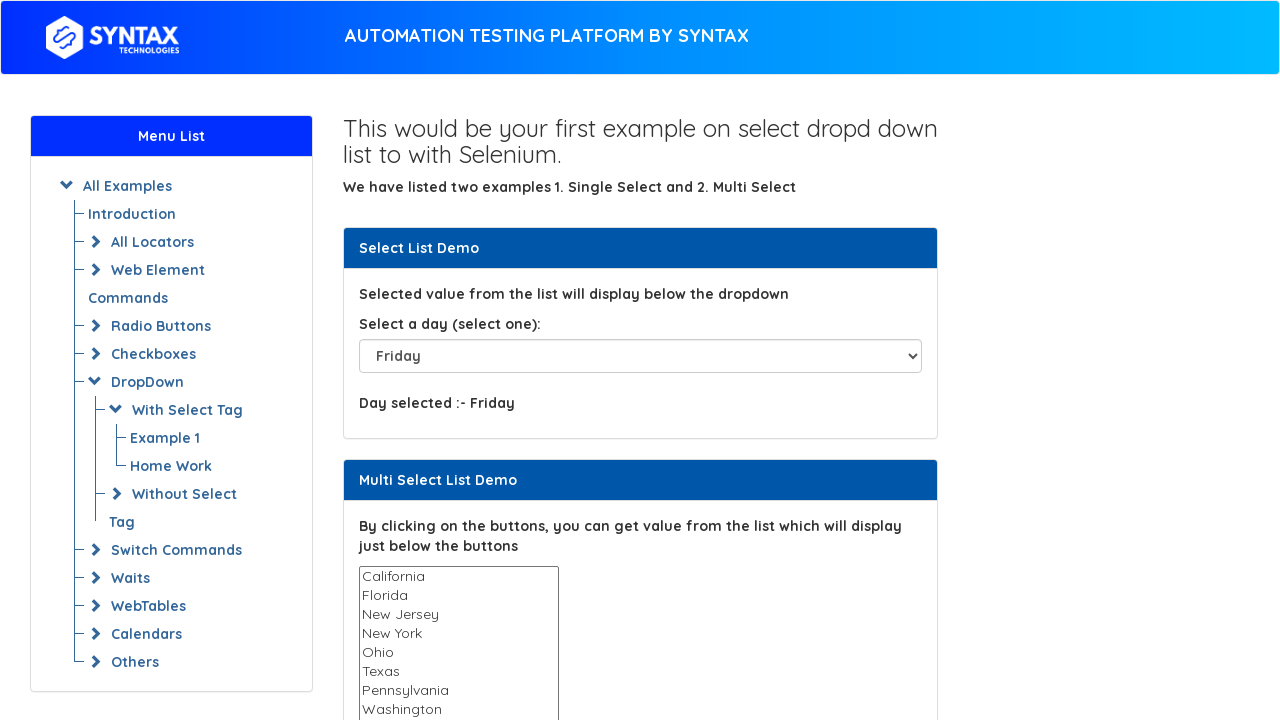